Tests handling of a timed JavaScript alert by clicking a button that triggers an alert after 5 seconds, waiting for the alert to appear, and then accepting it.

Starting URL: https://demoqa.com/alerts

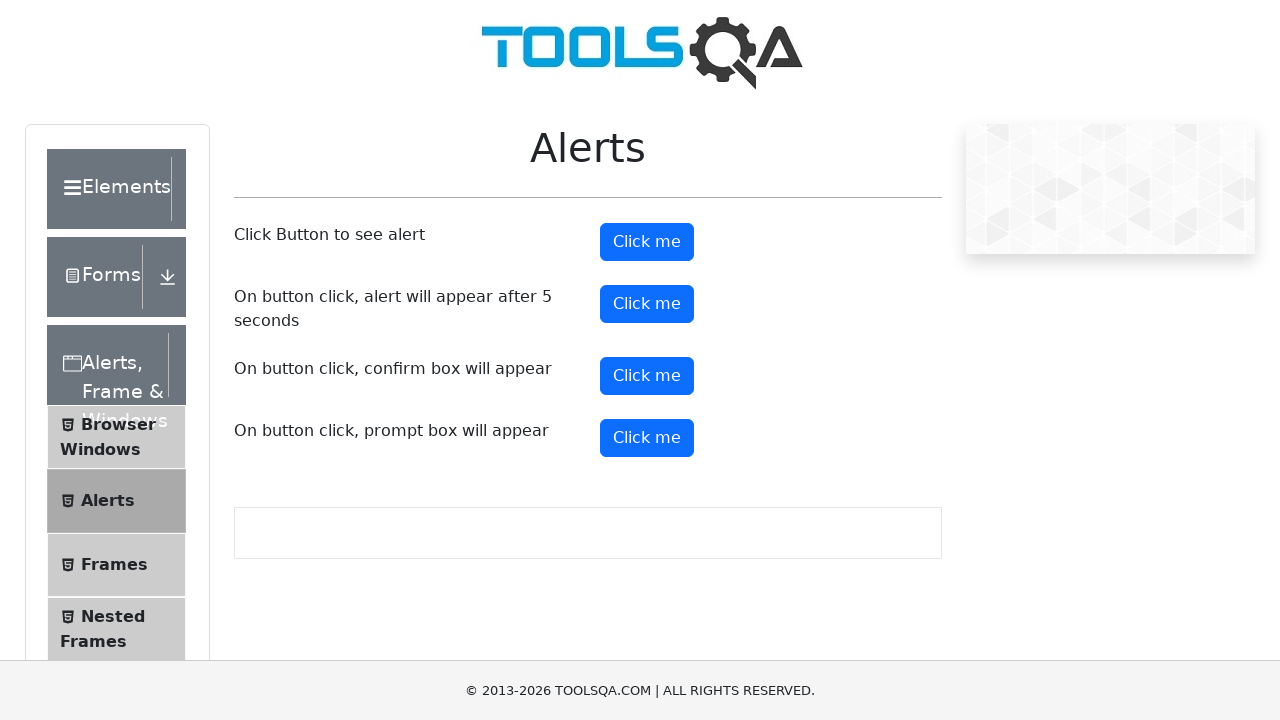

Scrolled timer alert button into view
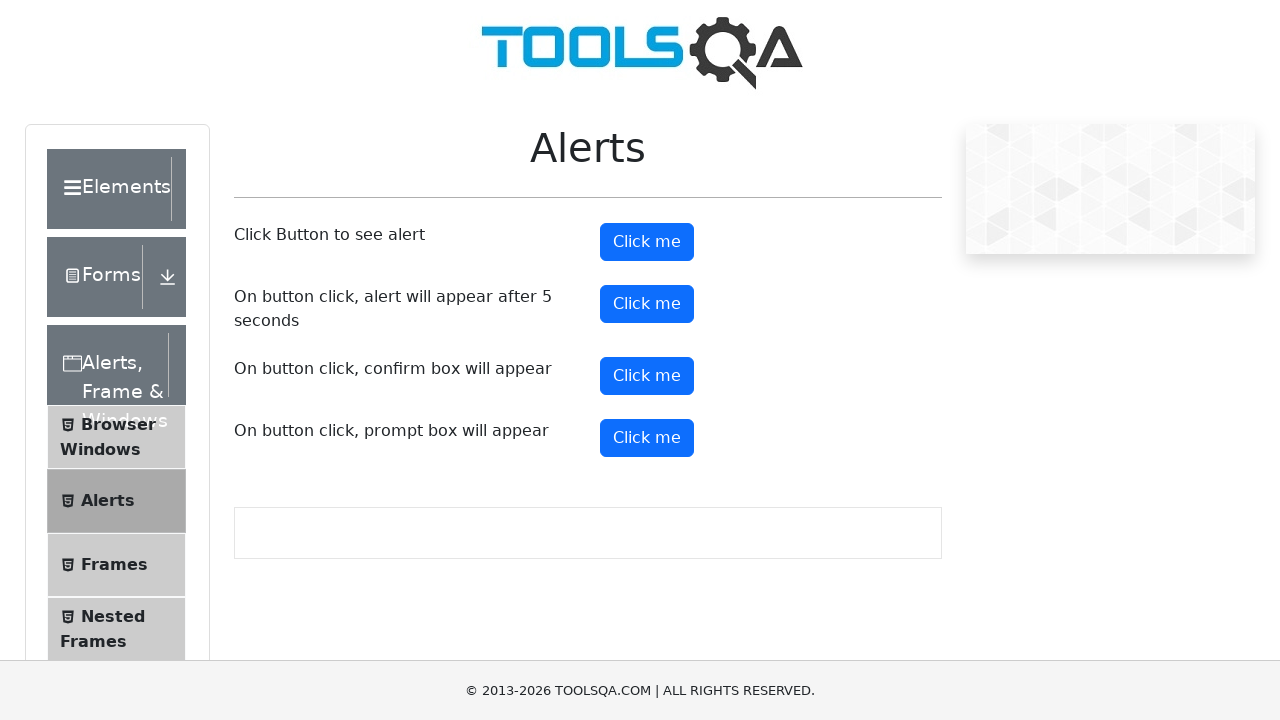

Set up dialog handler to automatically accept alerts
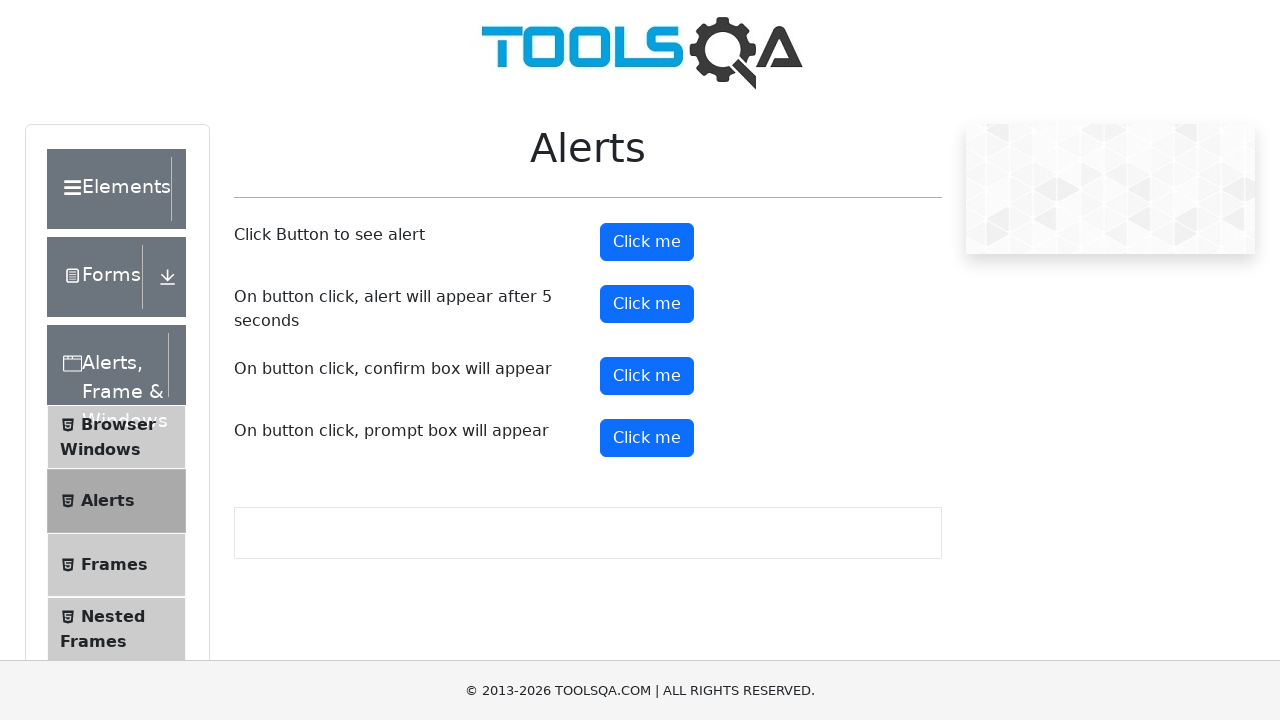

Clicked button to trigger timed alert at (647, 304) on #timerAlertButton
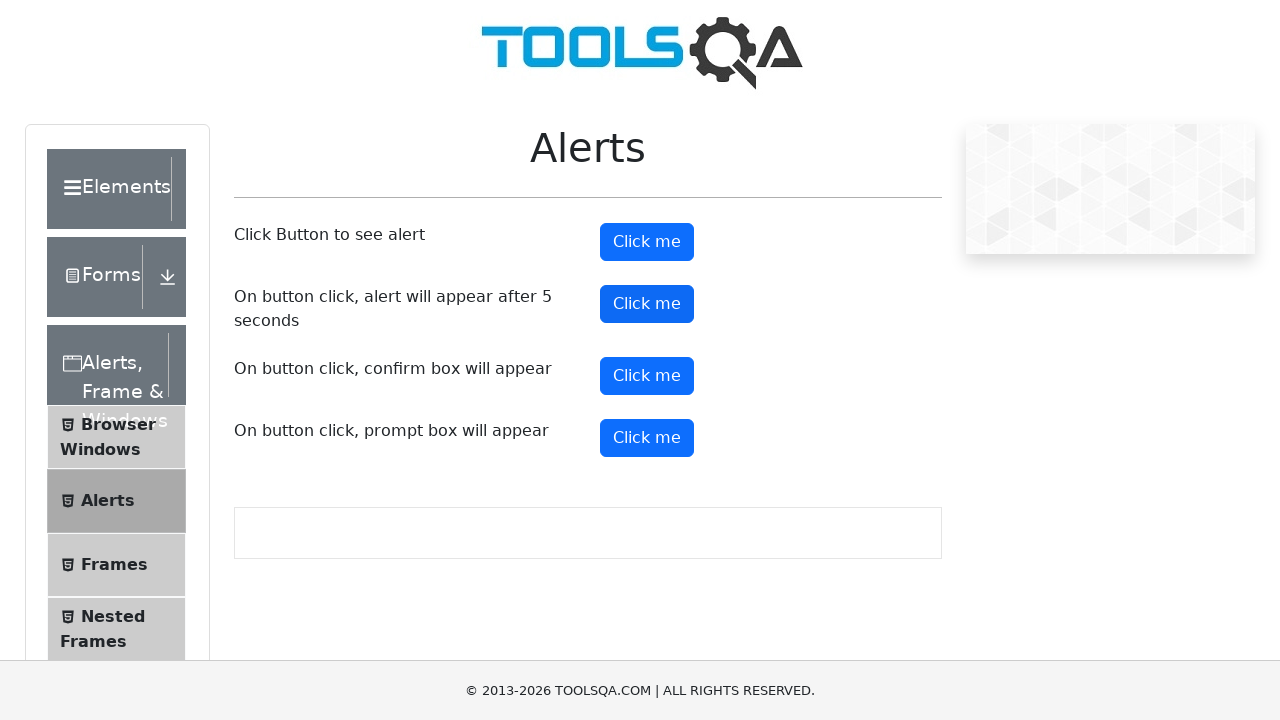

Waited 6 seconds for timed alert to appear and be accepted
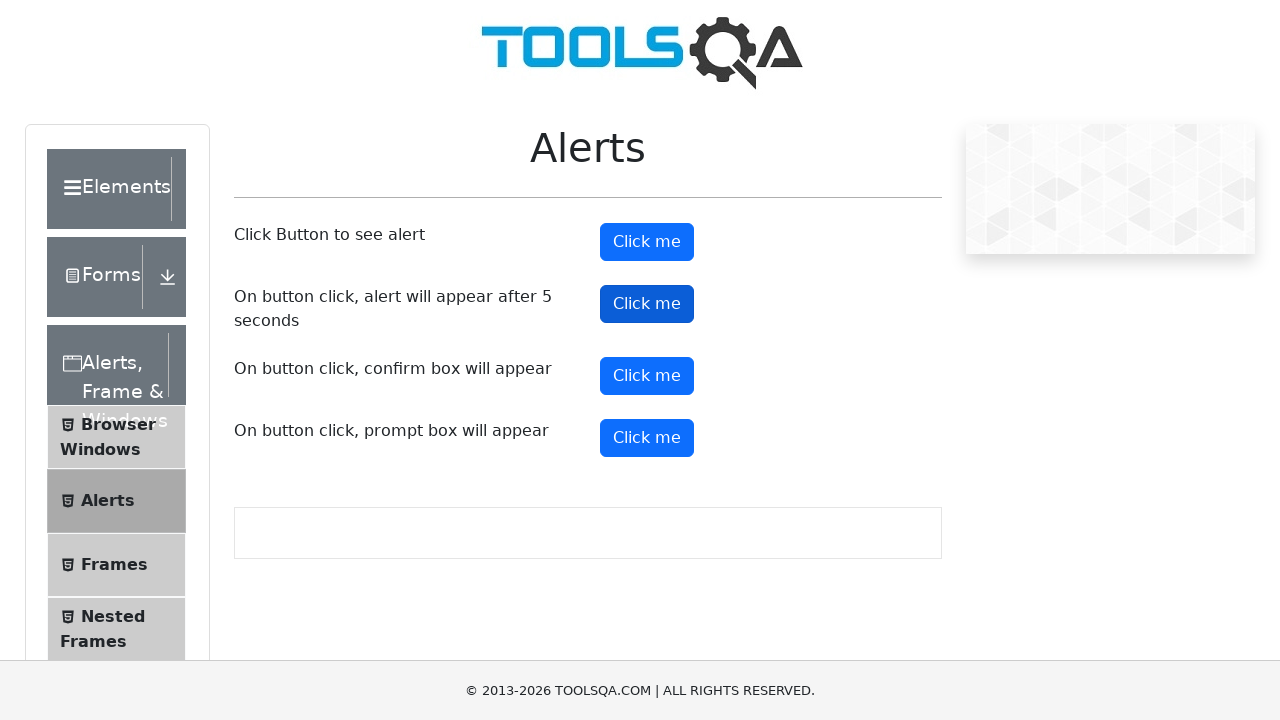

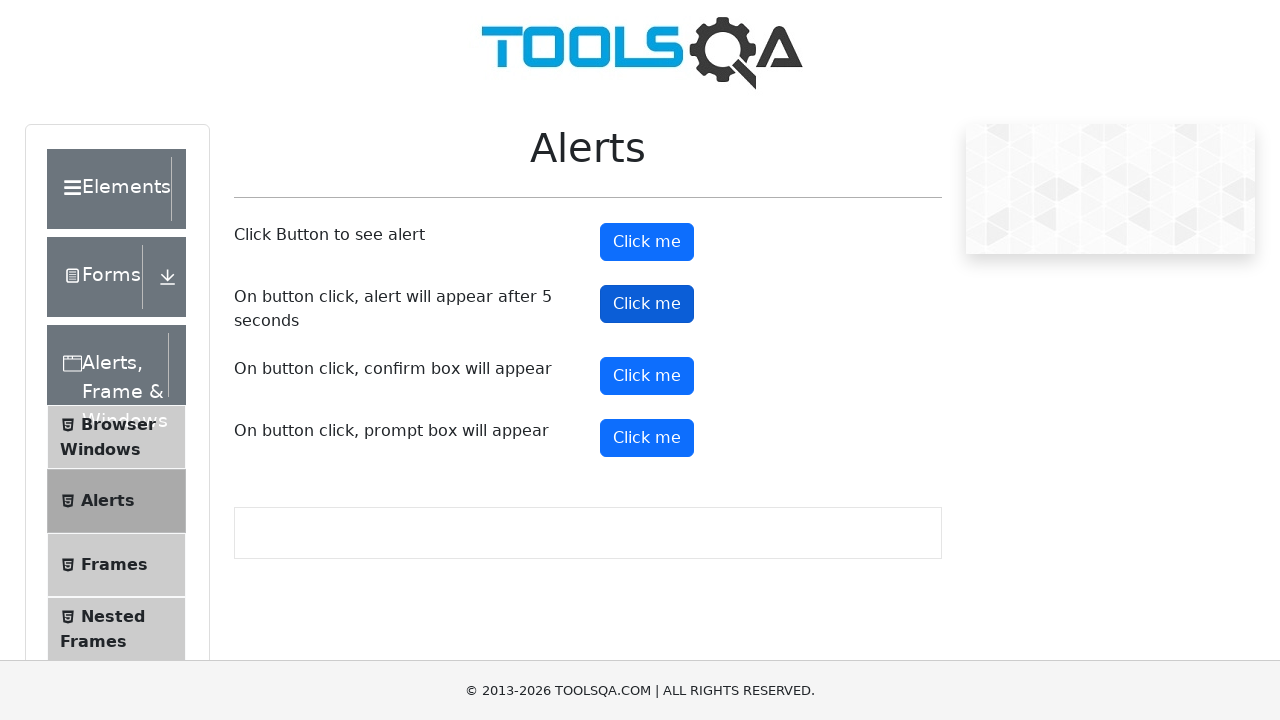